Navigates to the web form page by clicking a button and verifies the form header

Starting URL: https://bonigarcia.dev/selenium-webdriver-java/

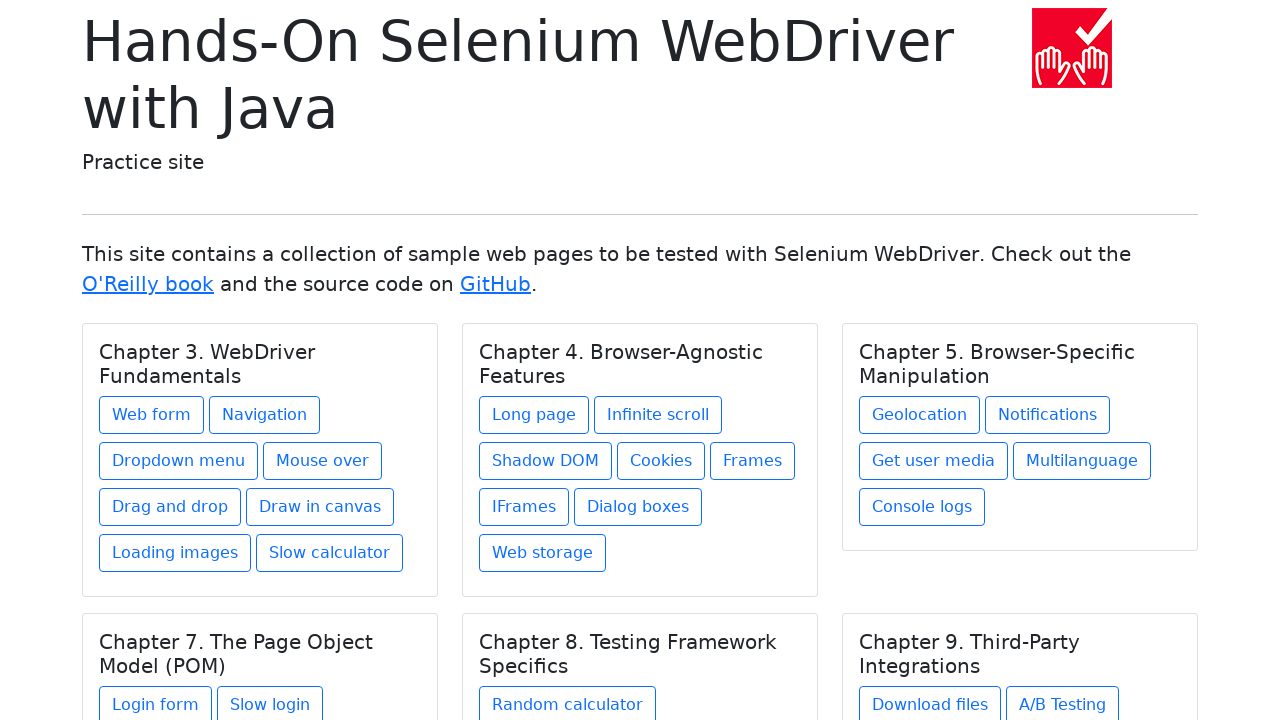

Clicked the first web form button to navigate to form page at (152, 415) on xpath=//div[@class = 'card-body']//a[contains(@class, 'btn')] >> nth=0
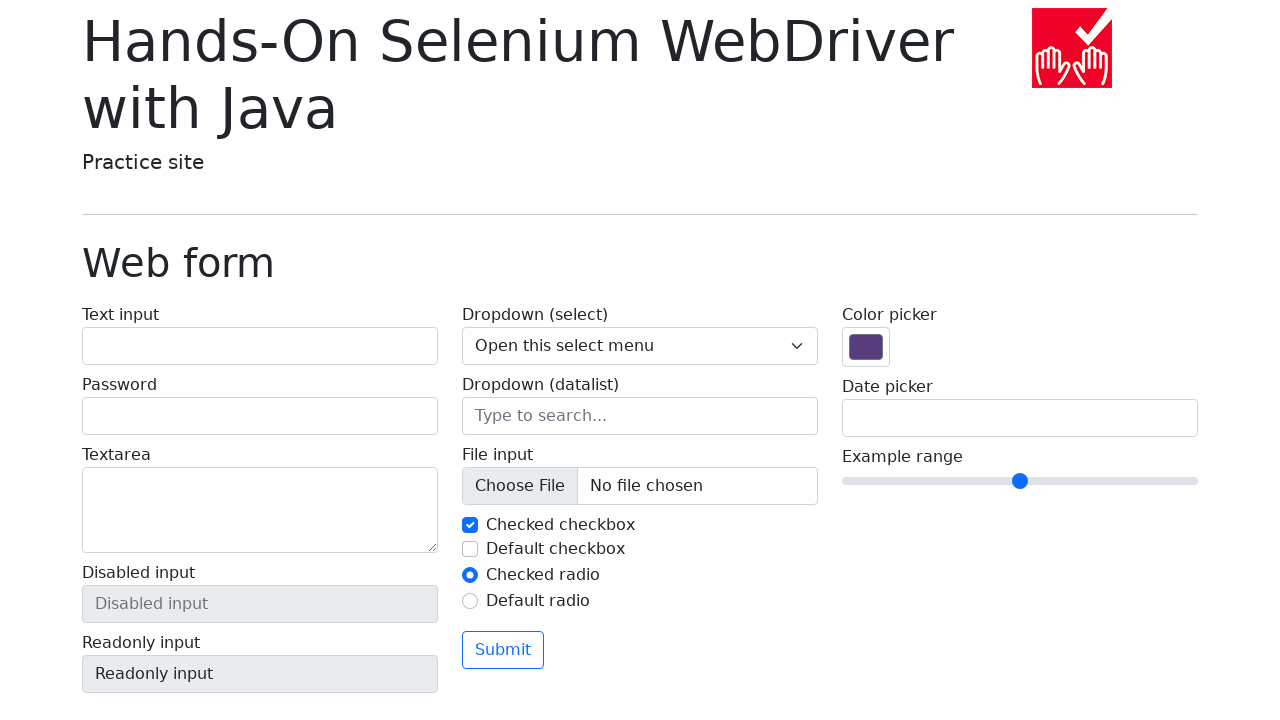

Located the web form page header element
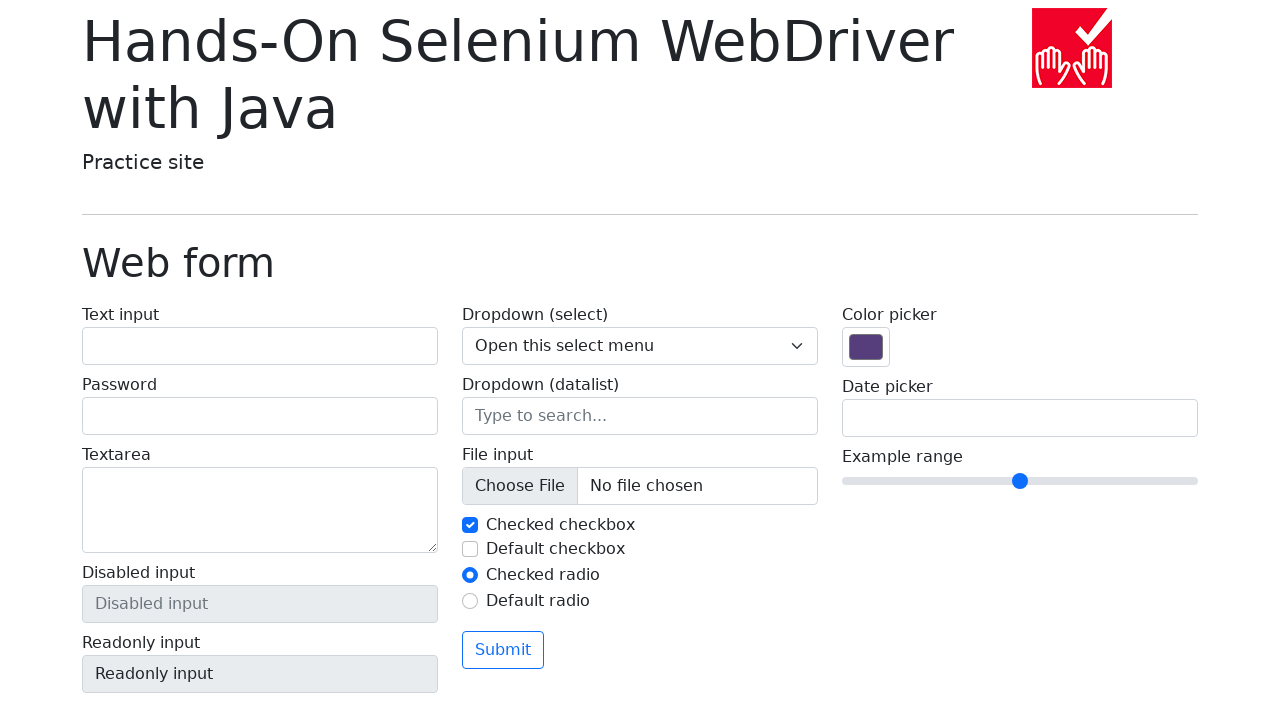

Verified that the page header displays 'Web form'
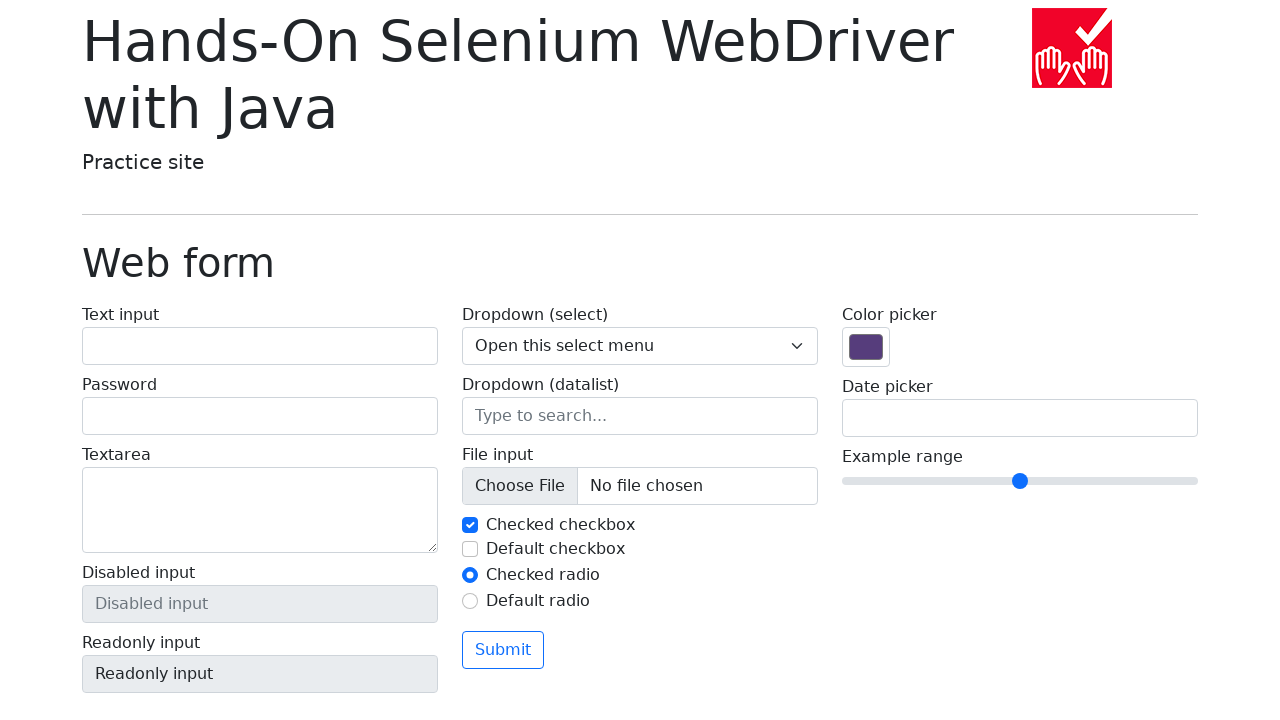

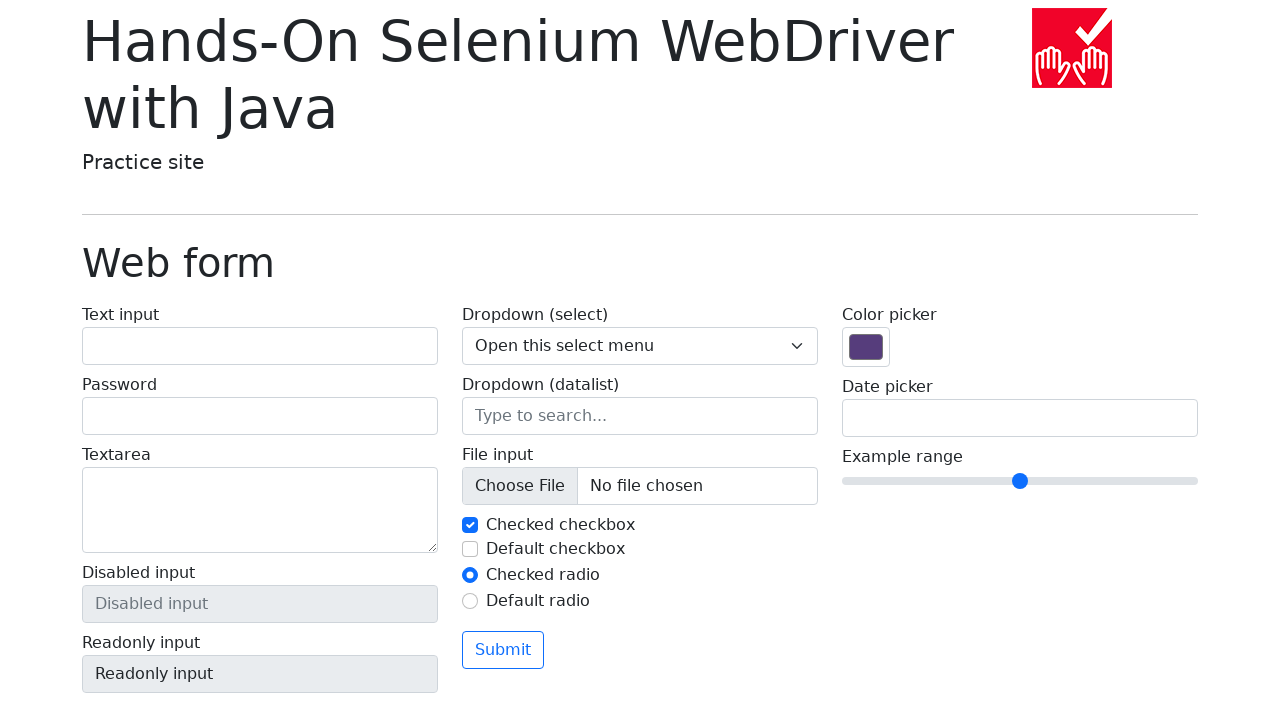